Tests adding multiple products to cart by navigating to home, selecting Nokia lumia 1520, adding it to cart, and verifying the cart contents

Starting URL: https://www.demoblaze.com/index.html

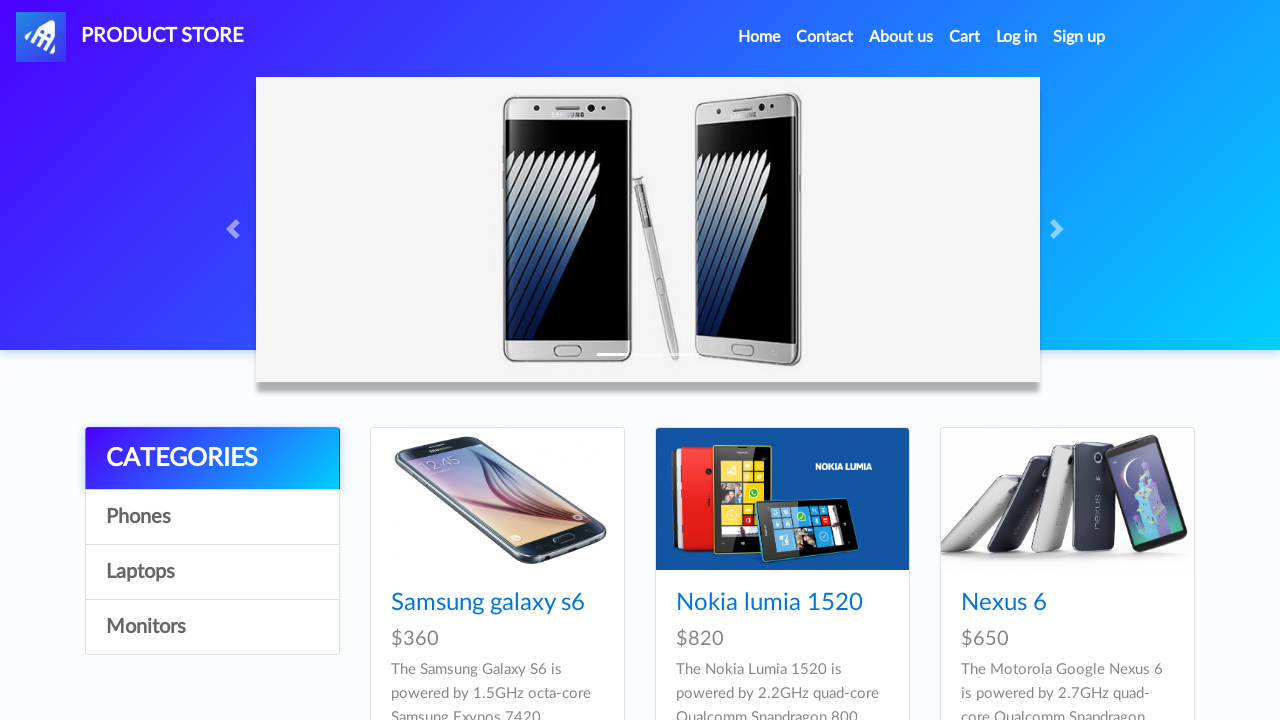

Clicked on Home link to navigate to homepage at (130, 37) on a[href="index.html"]
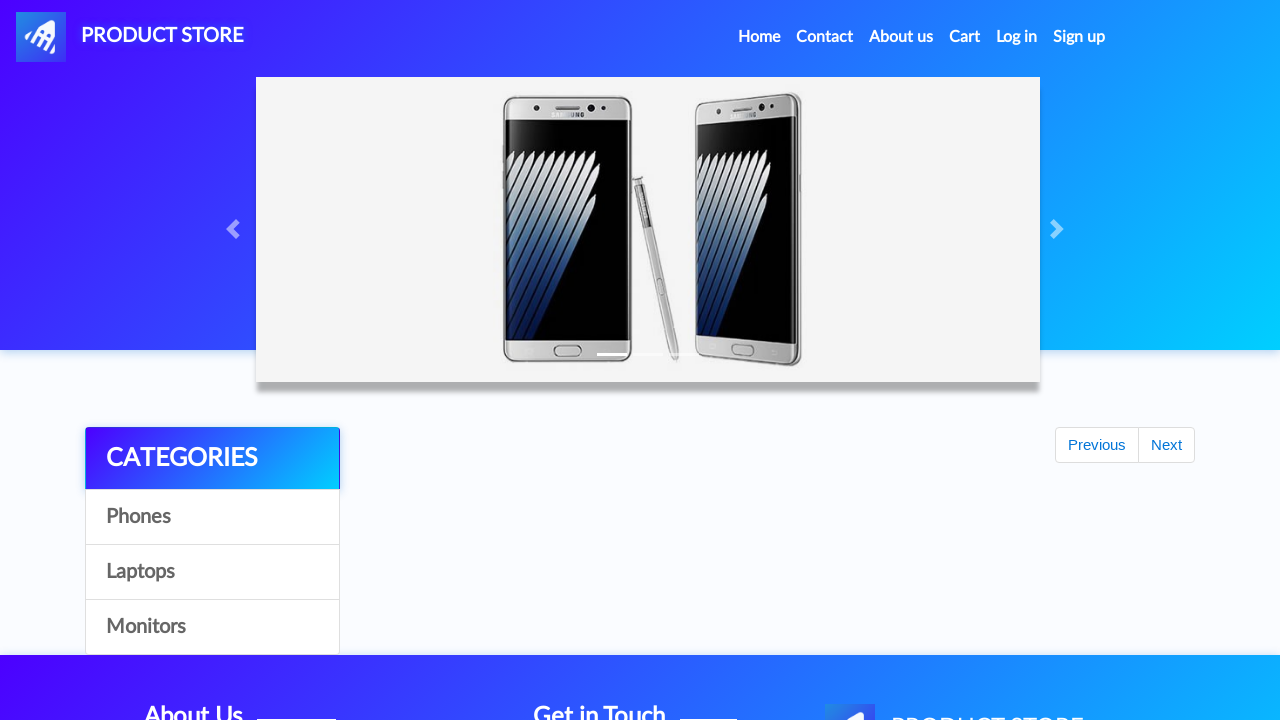

Carousel loaded on homepage
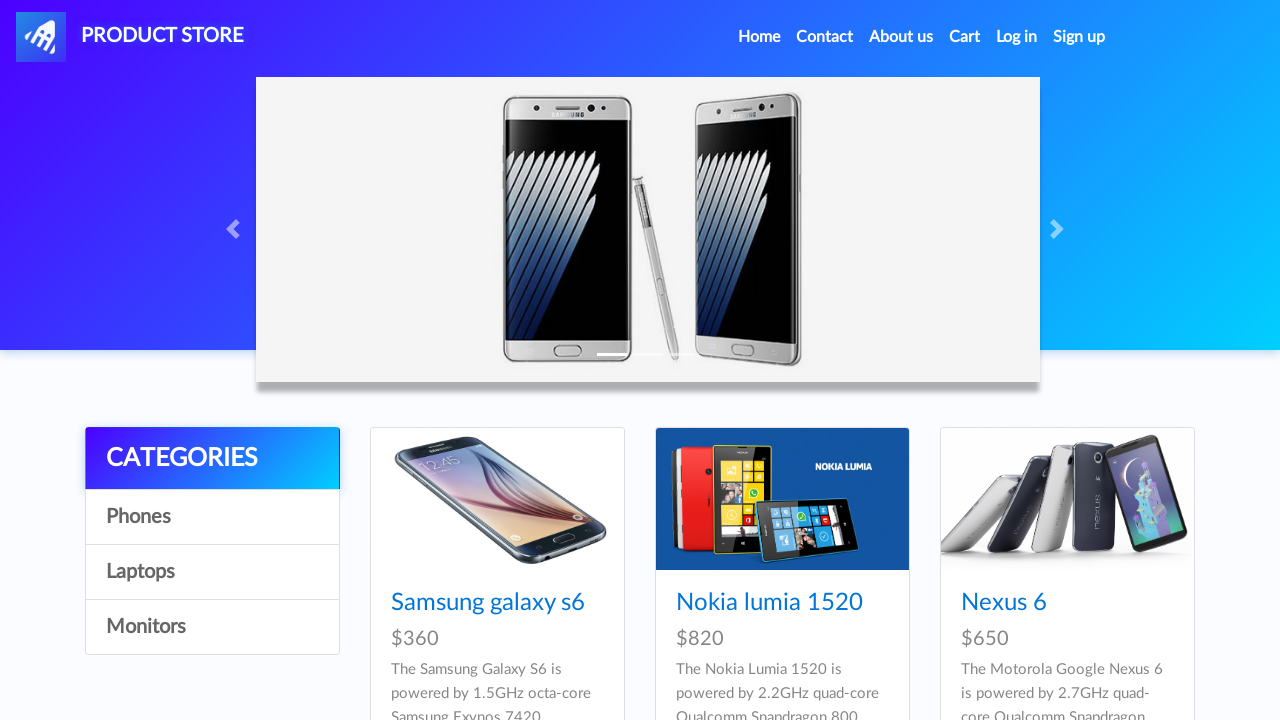

Clicked on Nokia lumia 1520 product at (769, 603) on a:text("Nokia lumia 1520")
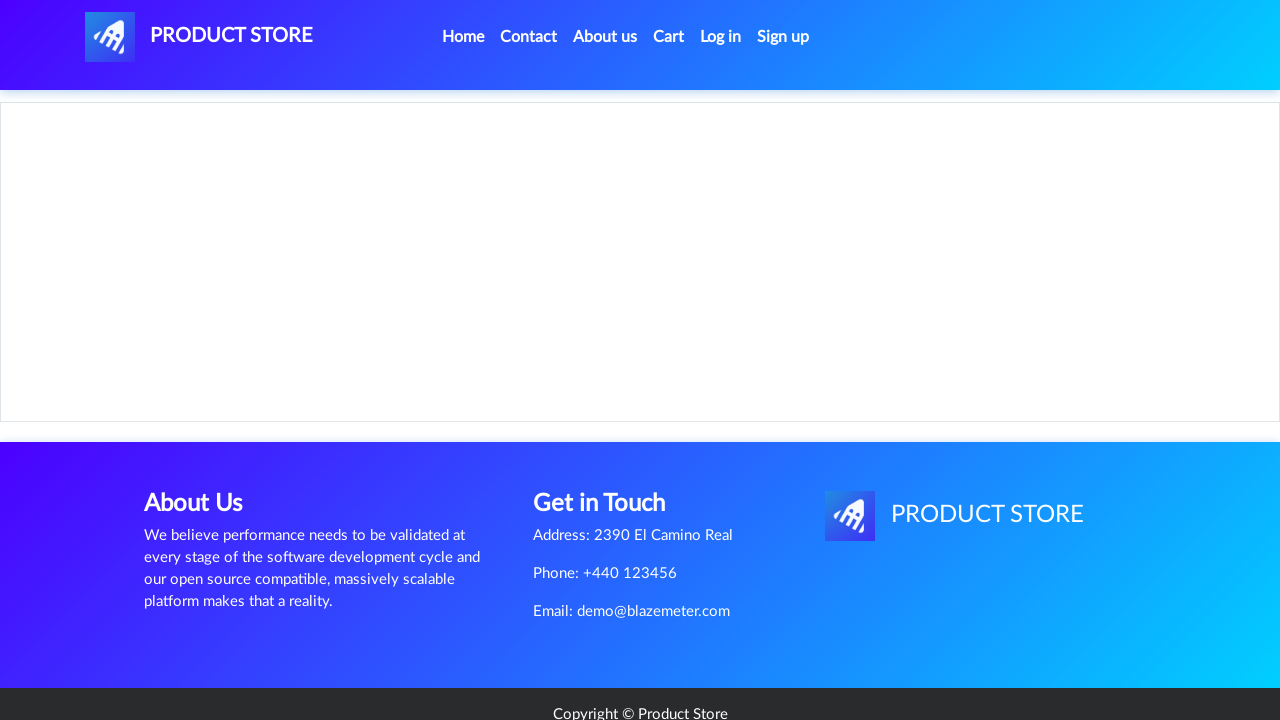

Product image displayed on product details page
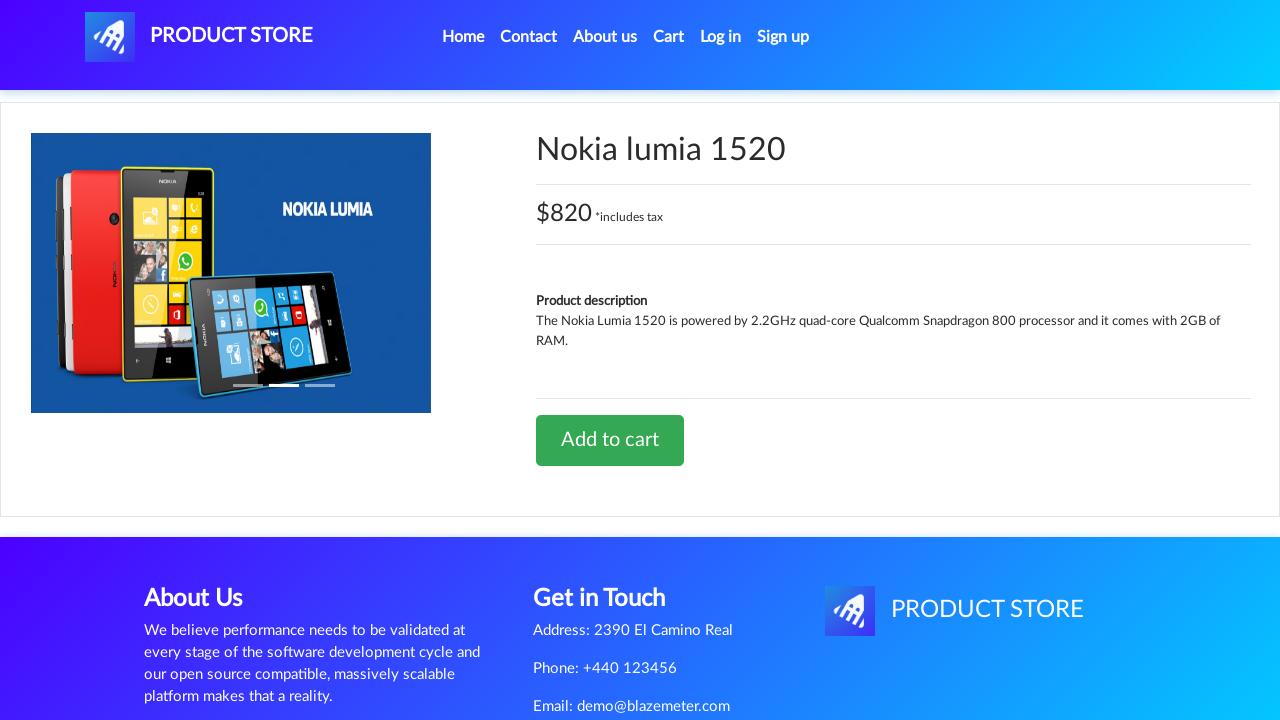

Set up dialog handler to accept alerts
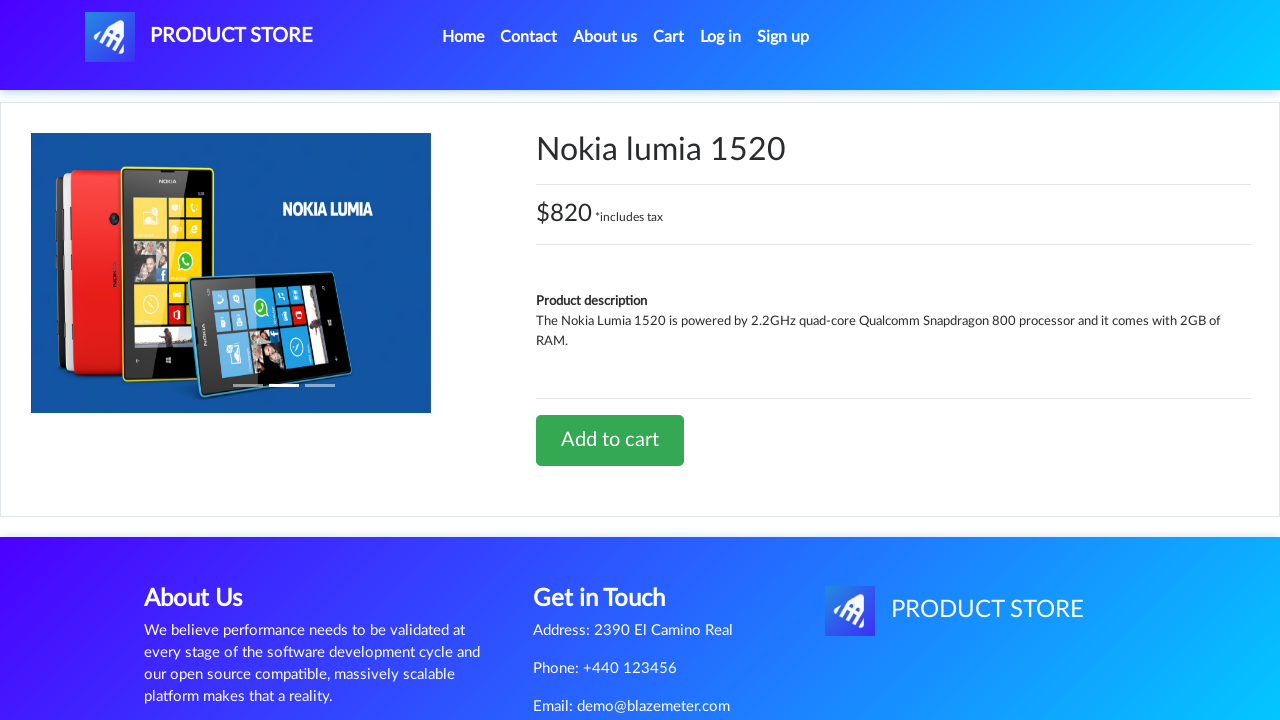

Clicked Add to cart button for Nokia lumia 1520 at (610, 440) on a:text("Add to cart")
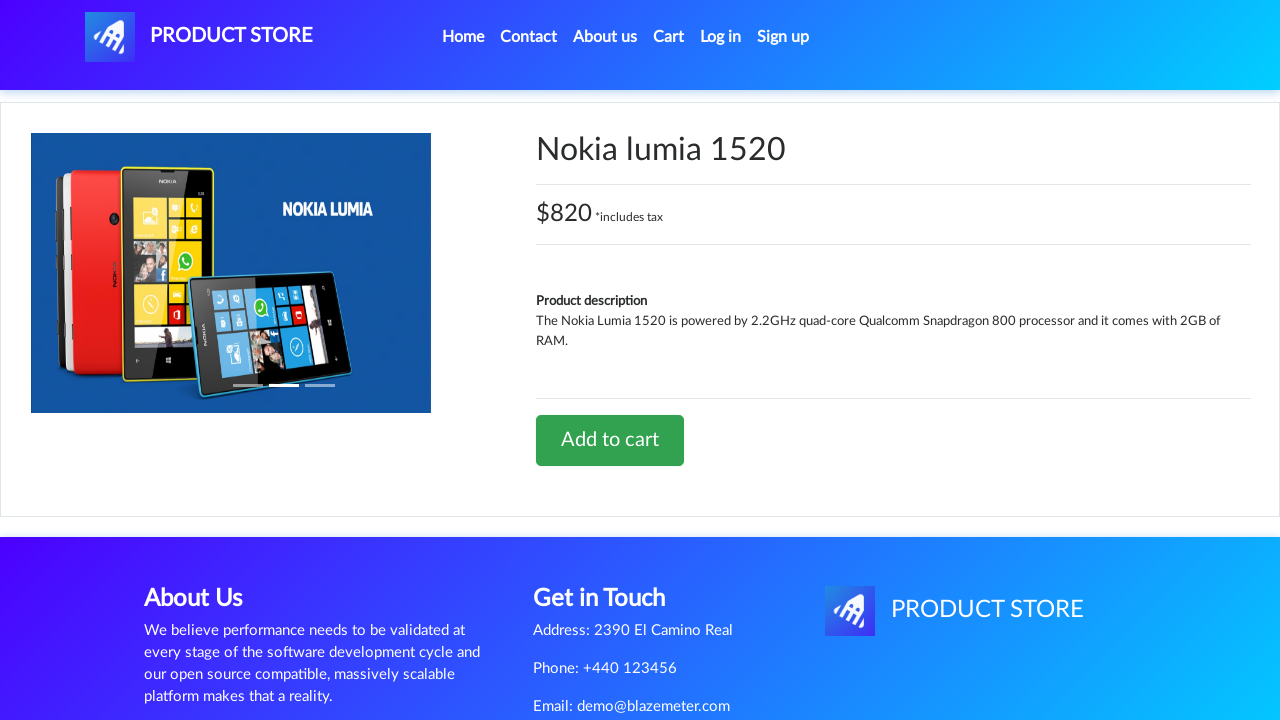

Waited for add to cart confirmation alert to be handled
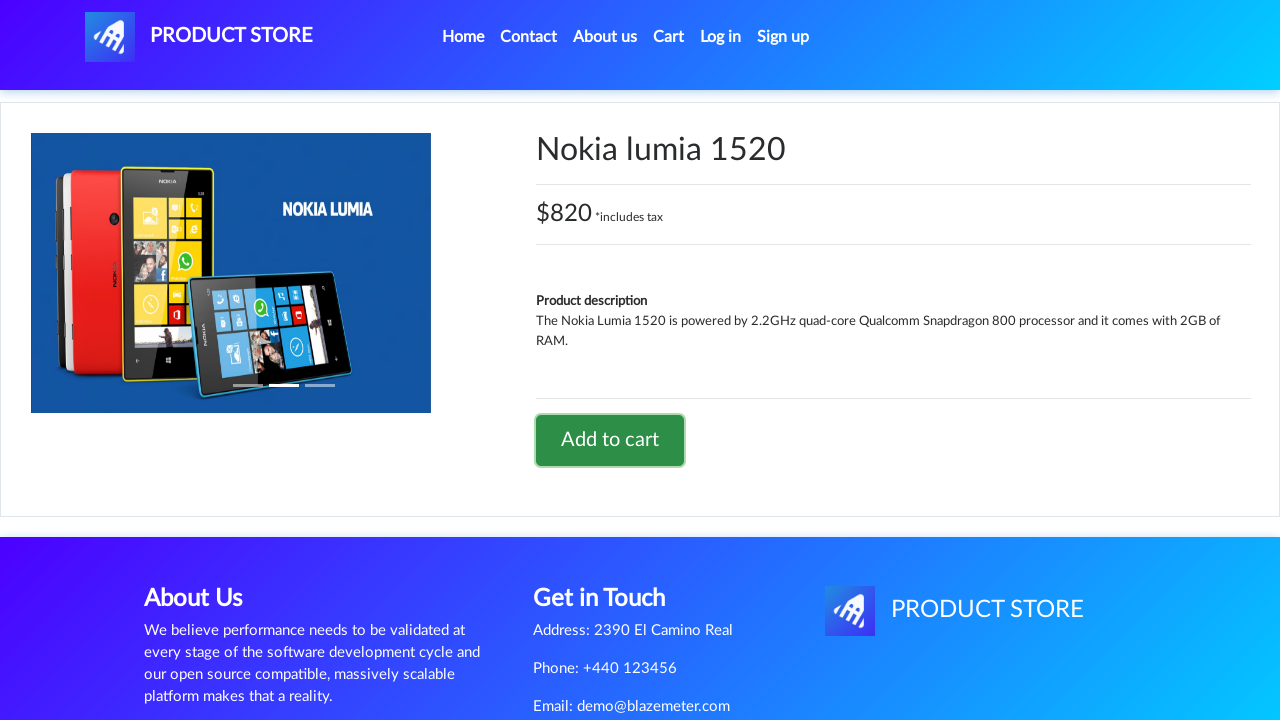

Clicked on Cart link to view shopping cart at (669, 37) on a:text("Cart")
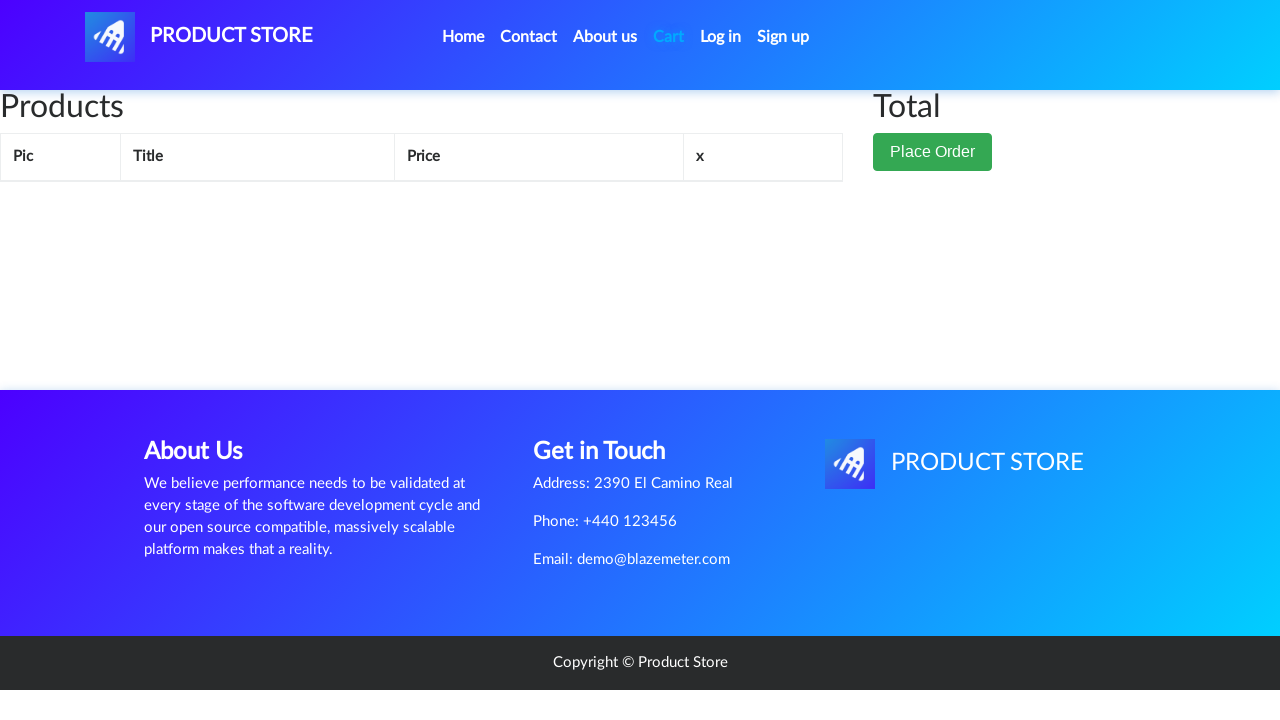

Product row appeared in cart
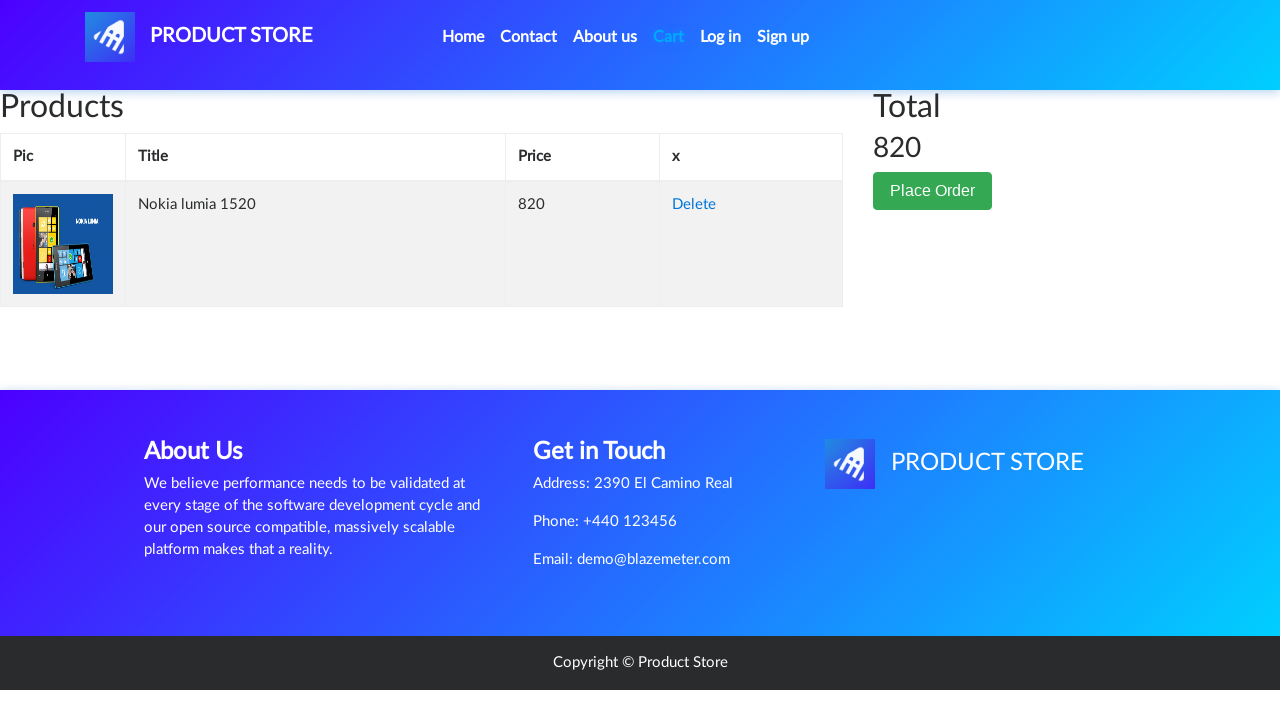

Verified Nokia lumia 1520 is displayed in the cart
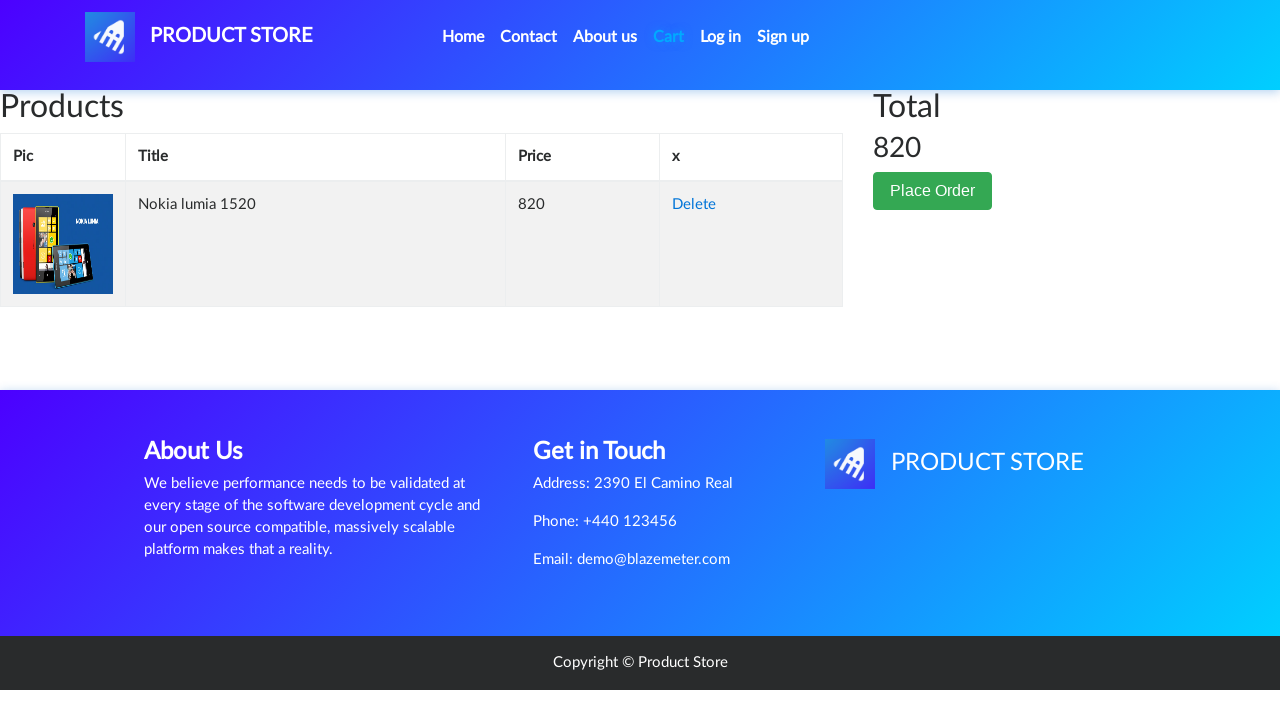

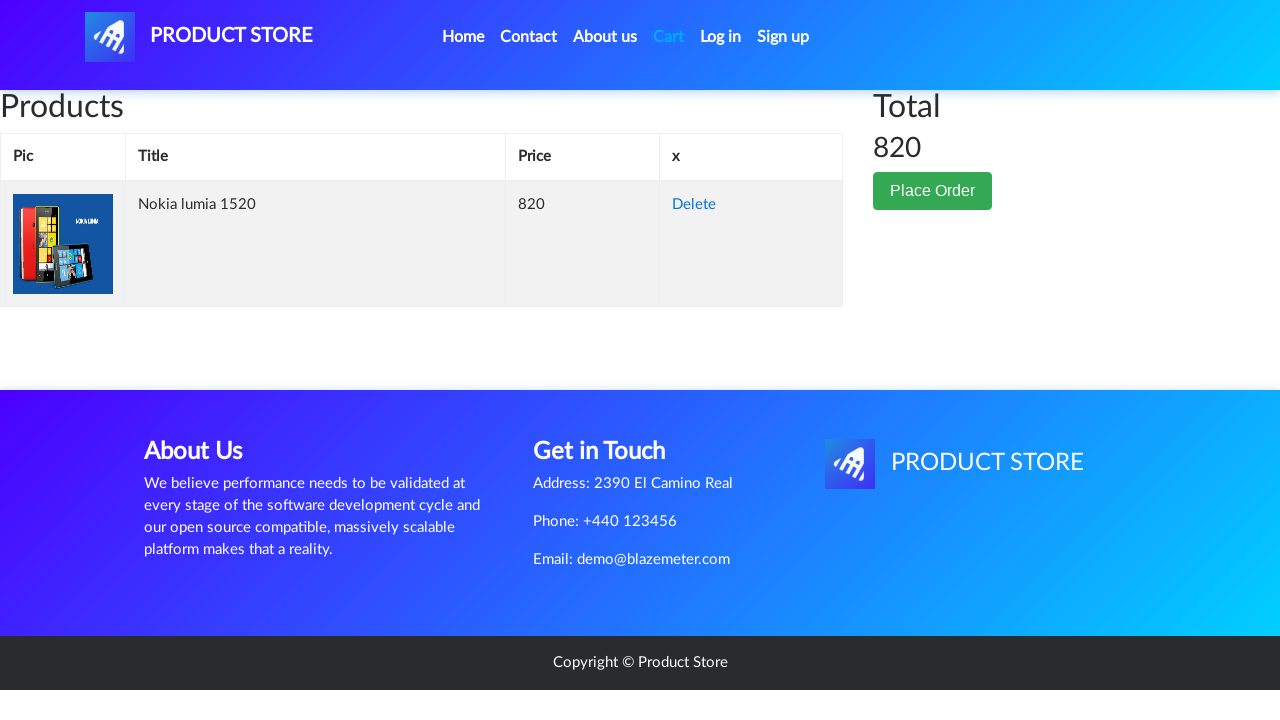